Navigates to an event page, clicks the "Add to calendar" button, and verifies the Apple Calendar option appears.

Starting URL: https://www.activateuts.com.au/events/discover-sydney-autumn-2025/

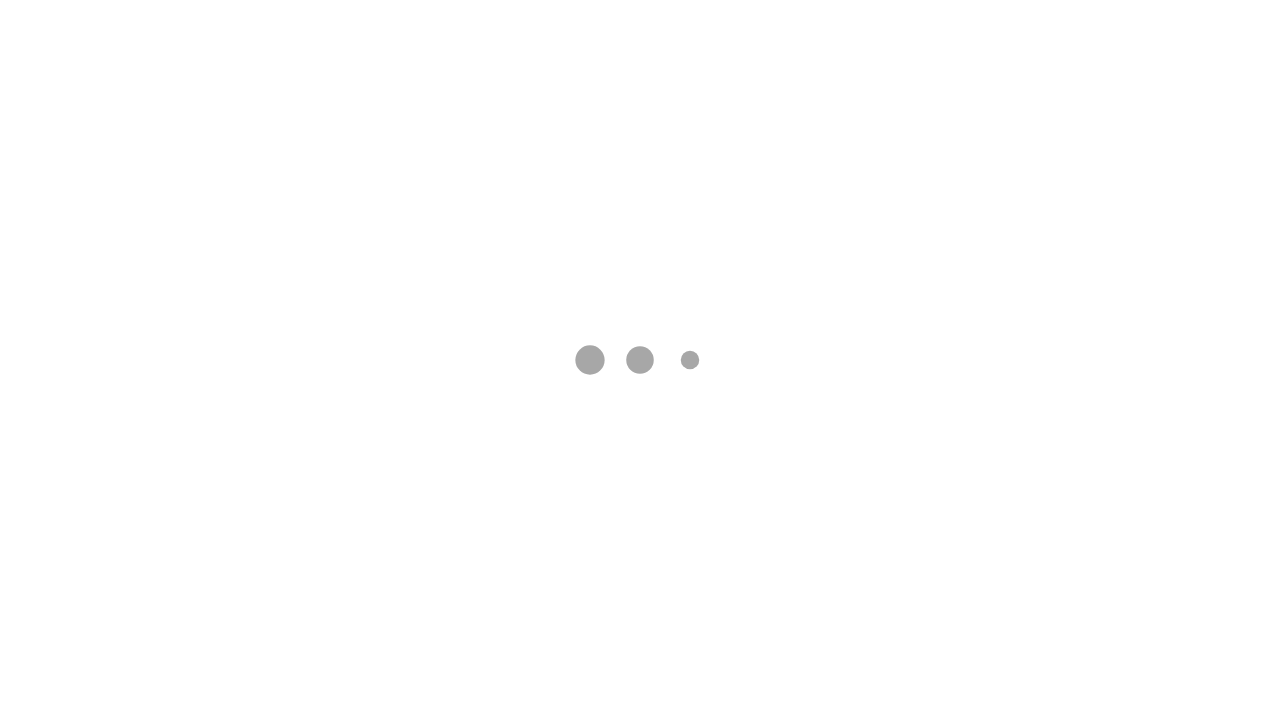

Waited for 'Add to calendar' button to be available
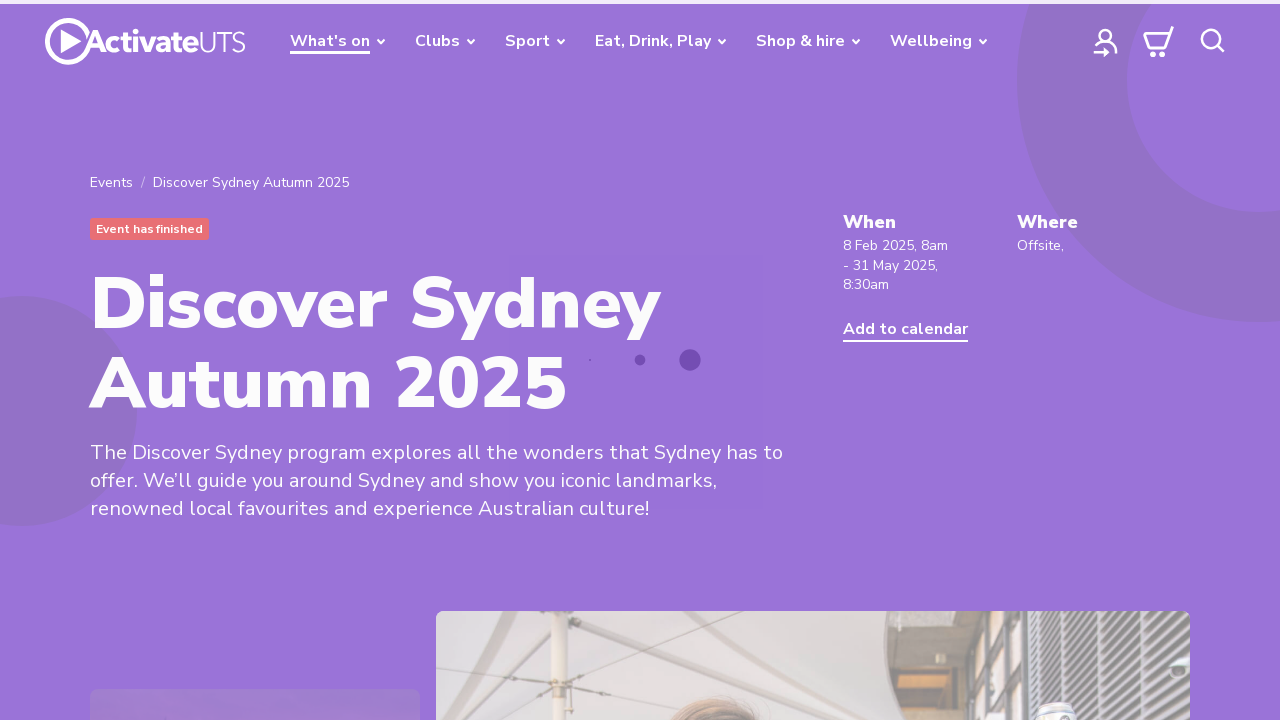

Clicked the 'Add to calendar' button at (906, 329) on button:has(span:text("Add to calendar"))
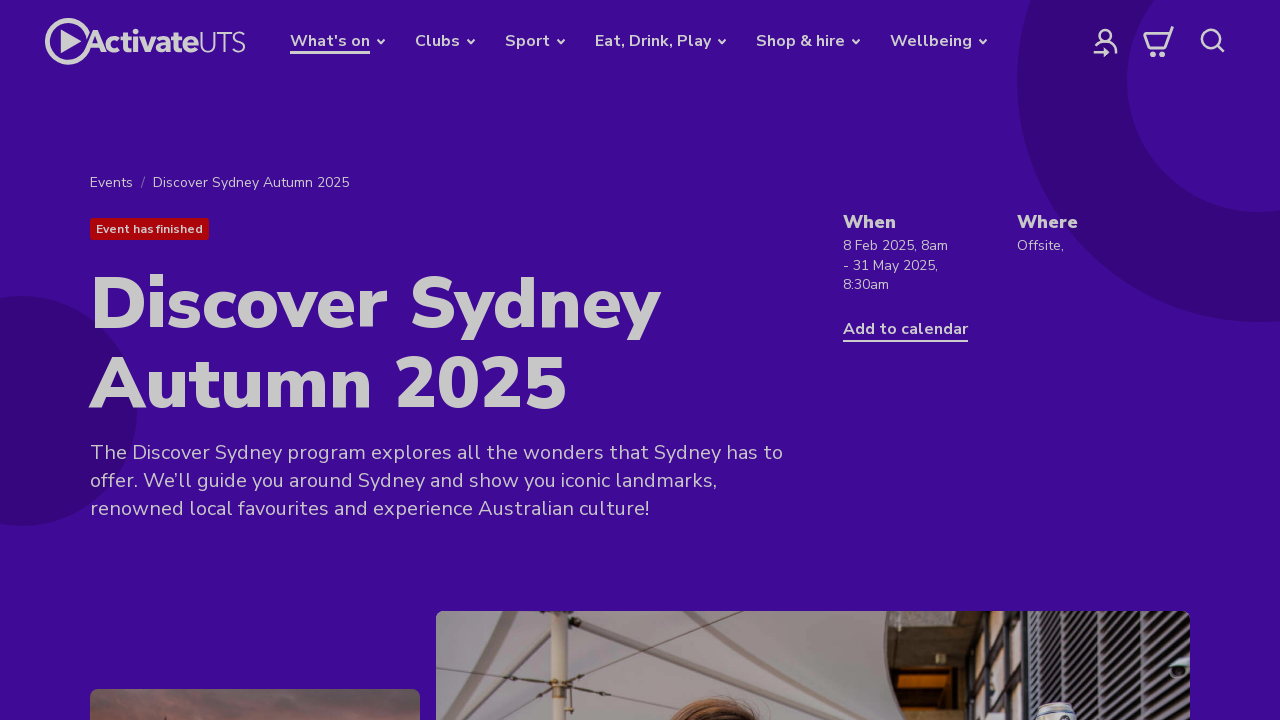

Calendar options loaded (DOM content loaded)
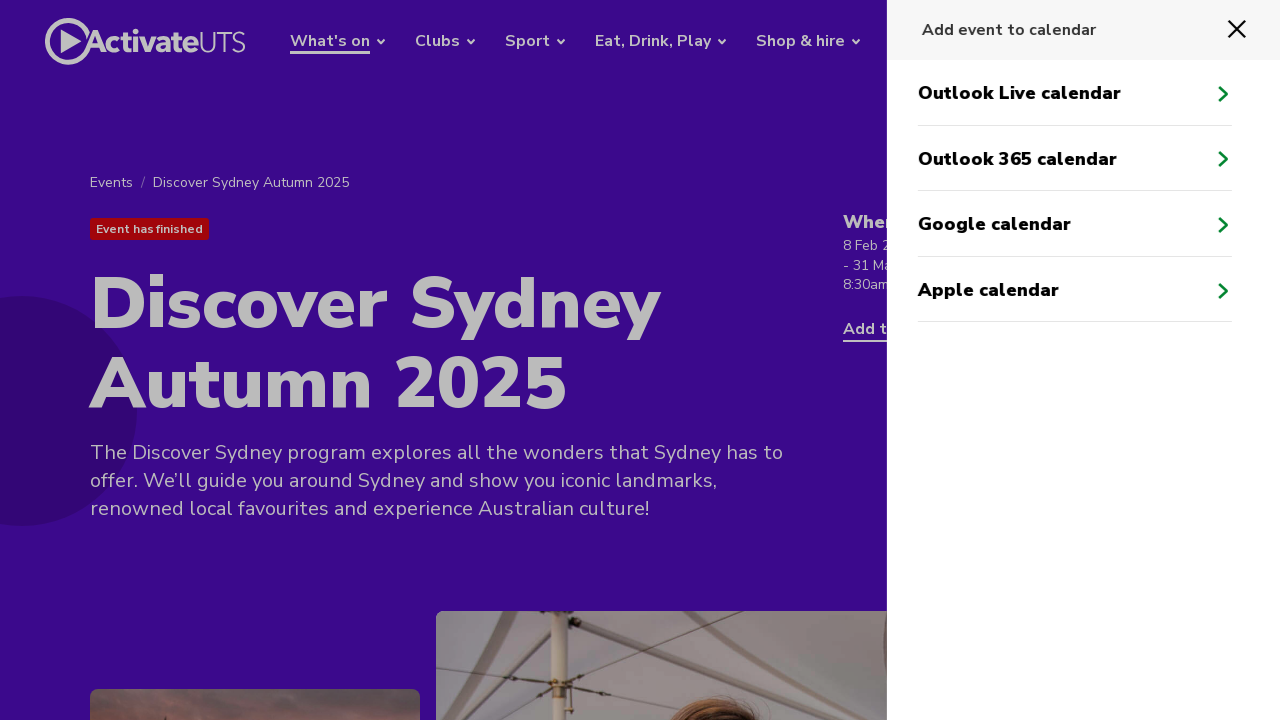

Verified Apple Calendar option is present
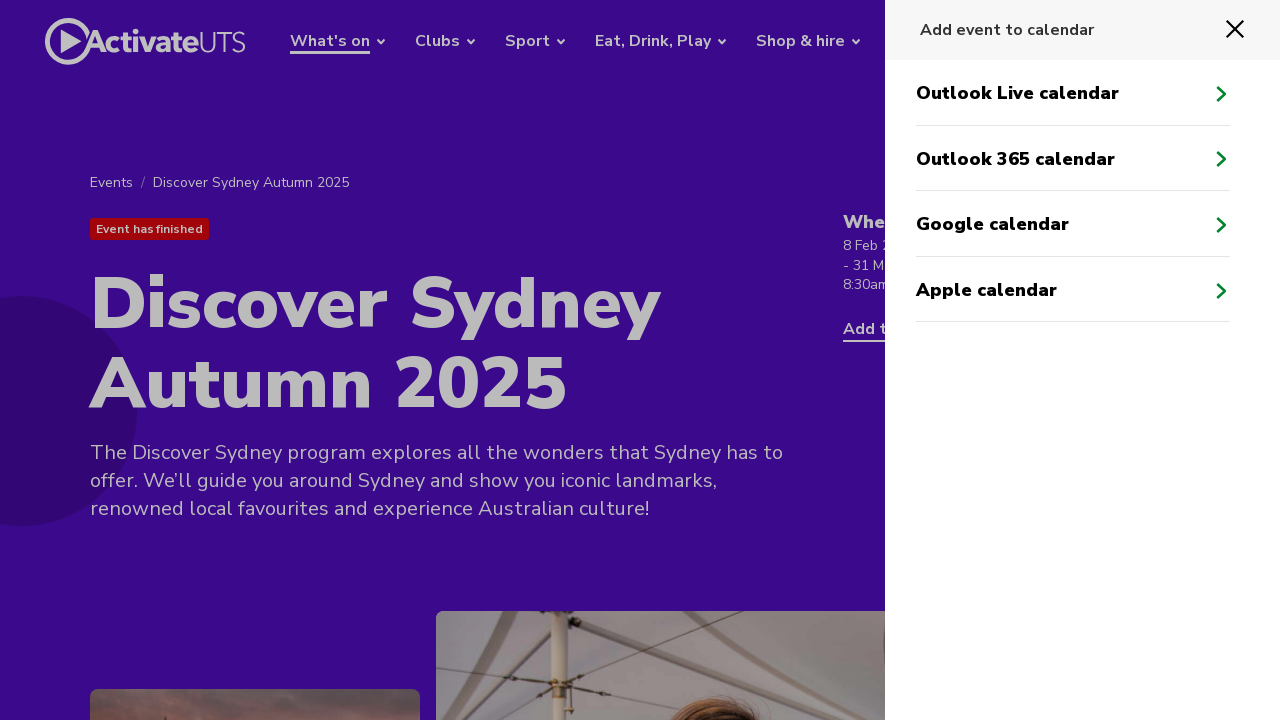

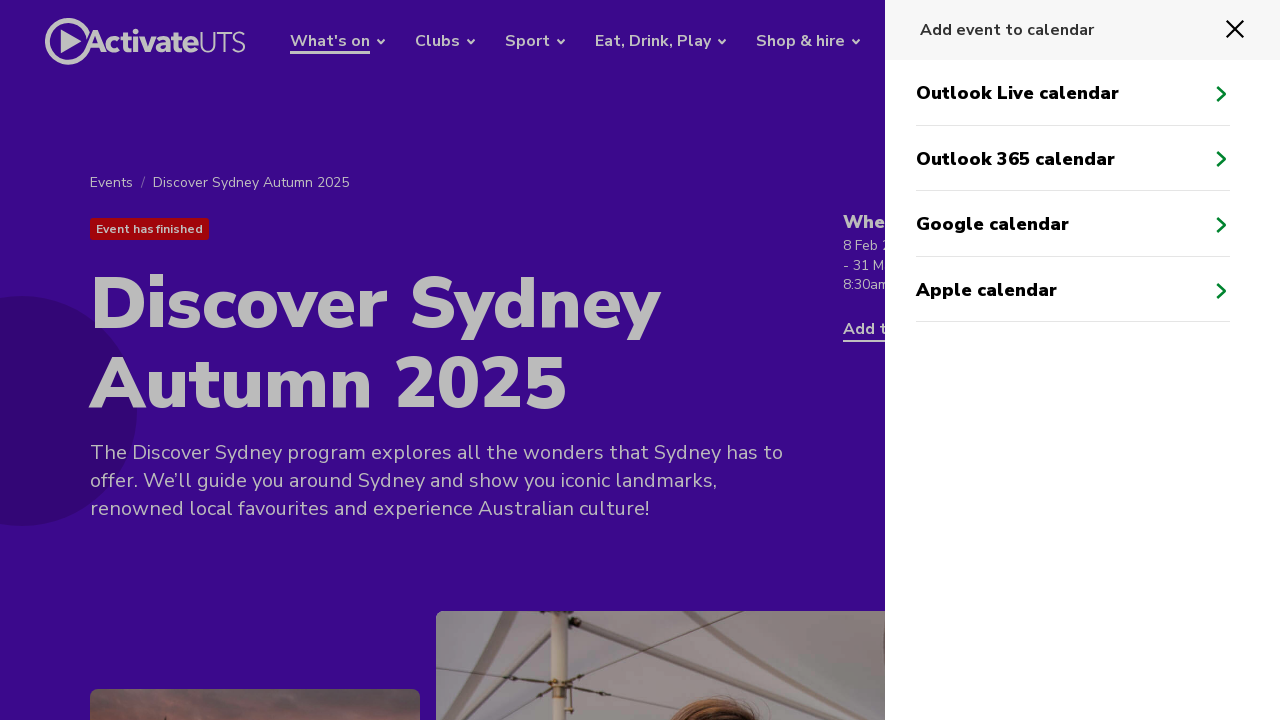